Tests that new todo items are appended to the bottom of the list by creating 3 items and verifying count

Starting URL: https://demo.playwright.dev/todomvc

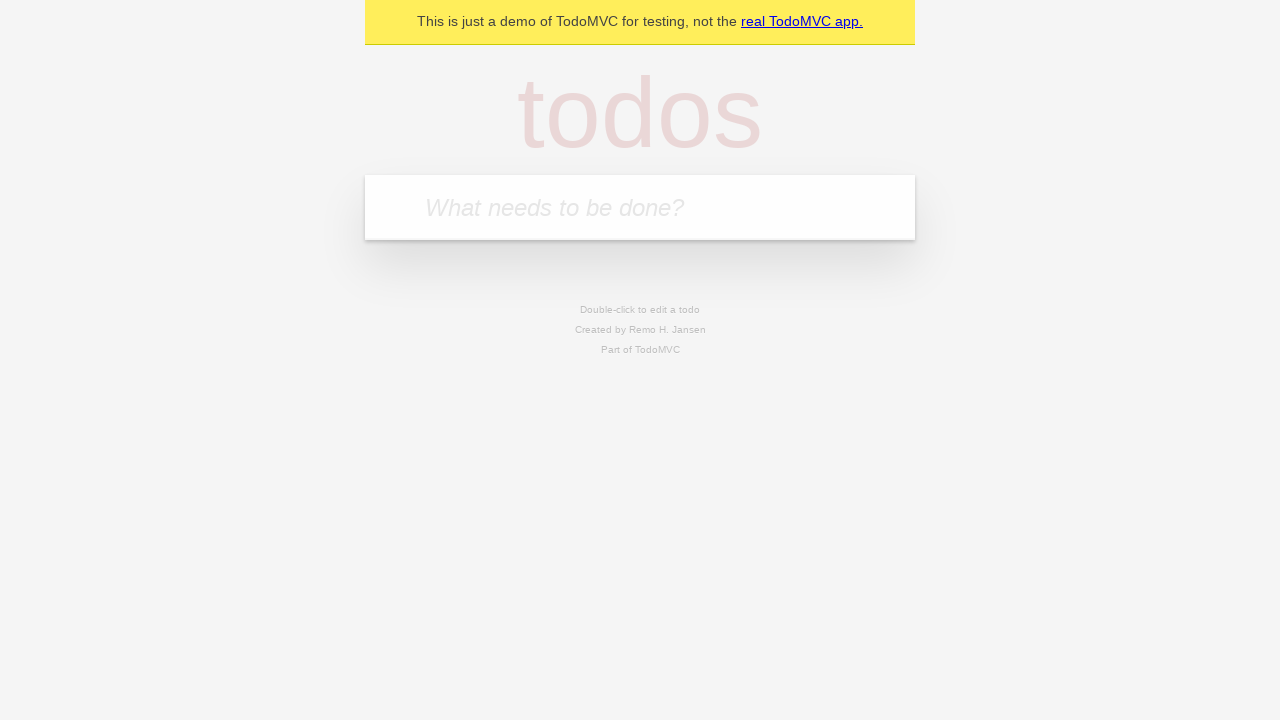

Filled todo input with 'buy some cheese' on internal:attr=[placeholder="What needs to be done?"i]
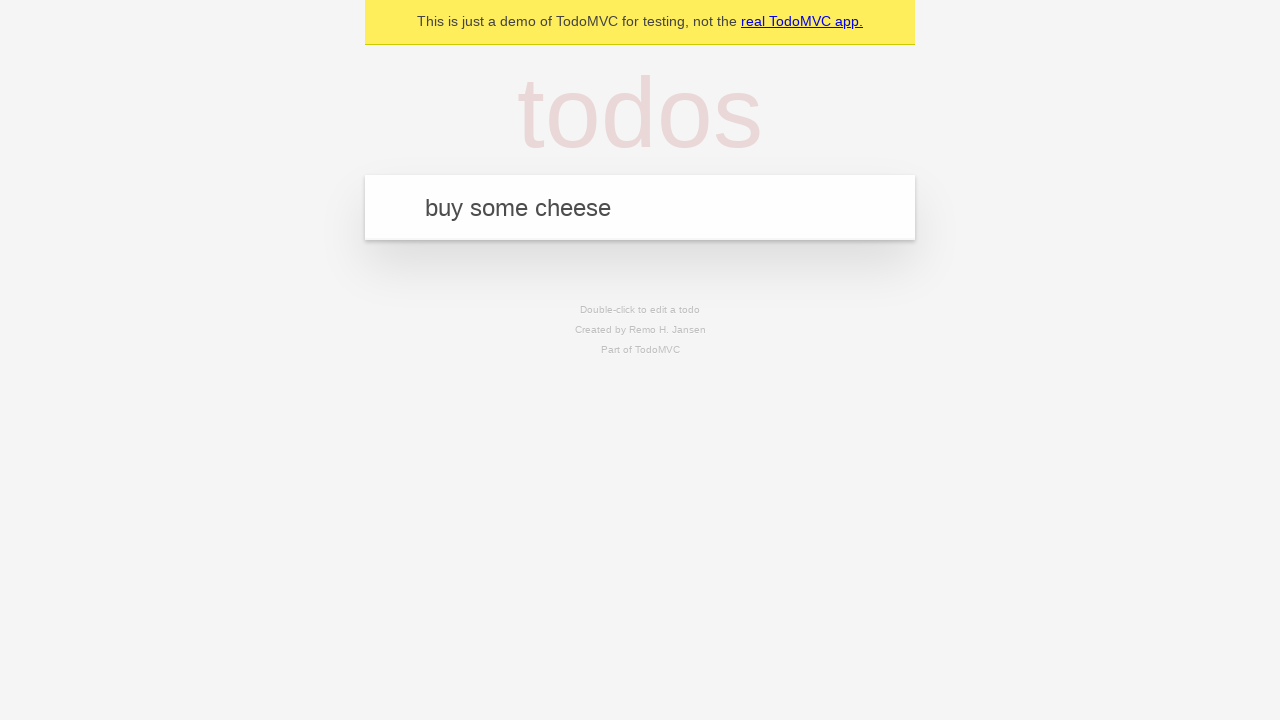

Pressed Enter to add first todo item on internal:attr=[placeholder="What needs to be done?"i]
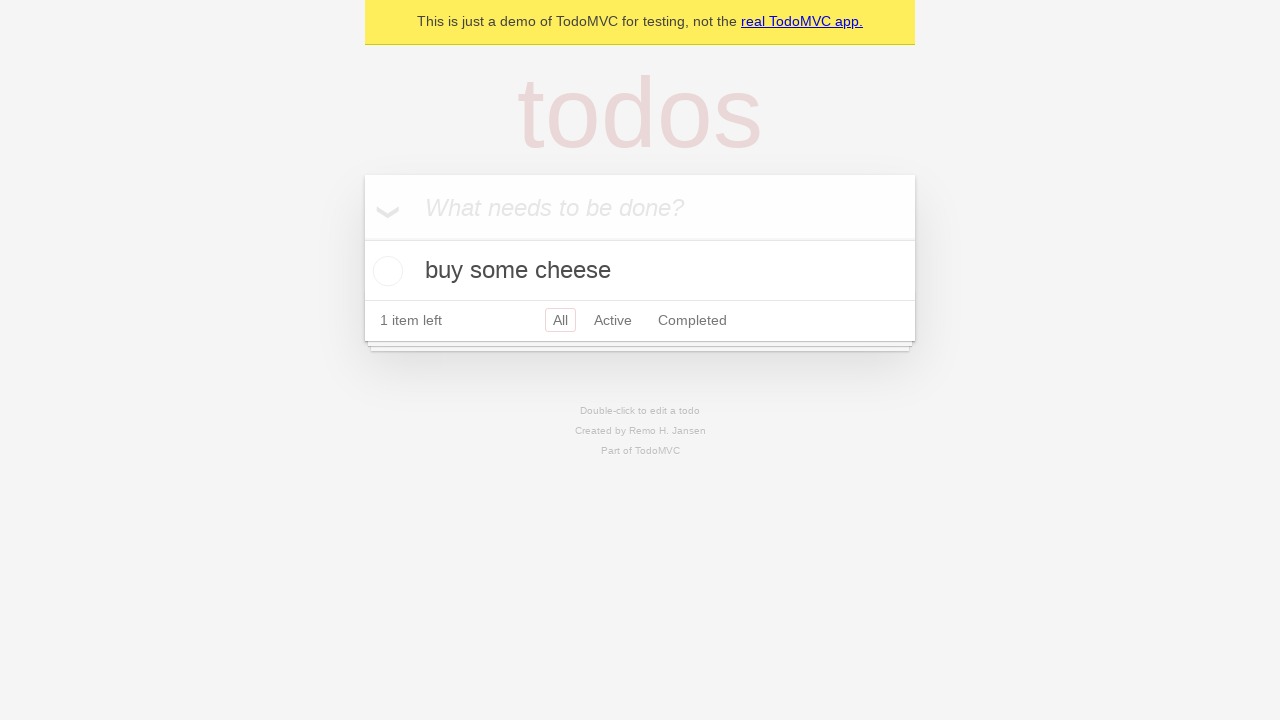

Filled todo input with 'feed the cat' on internal:attr=[placeholder="What needs to be done?"i]
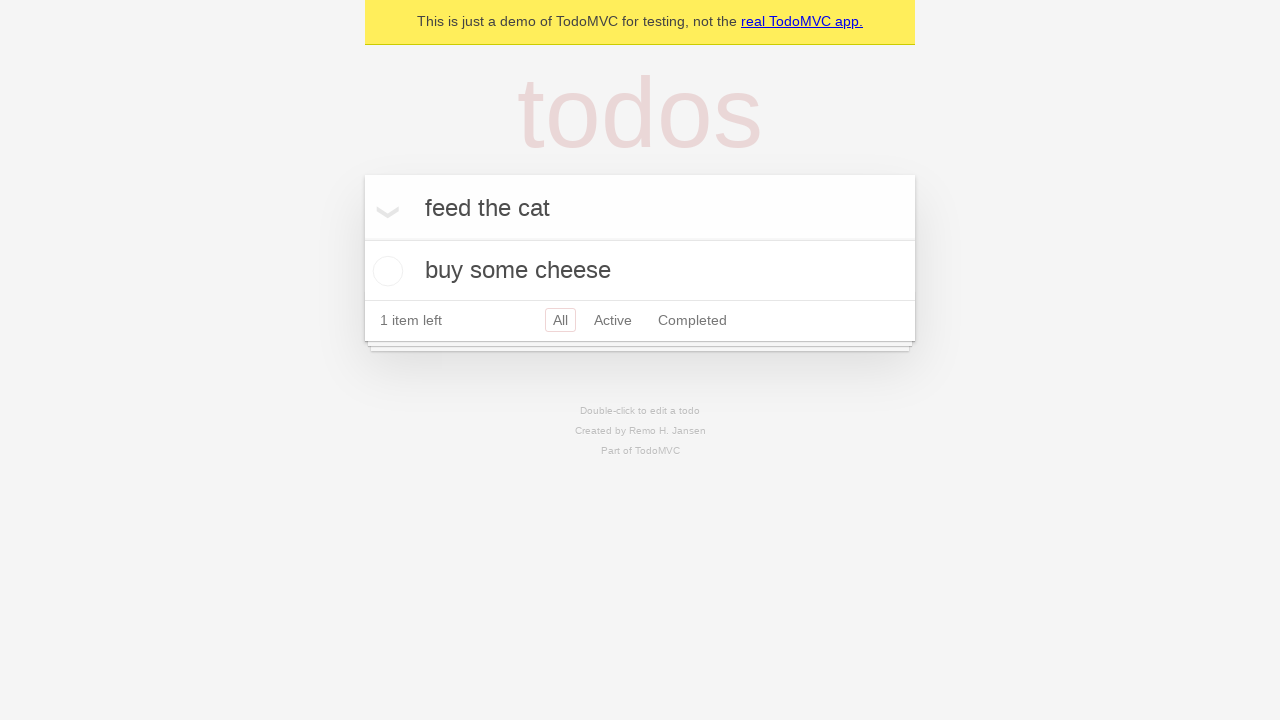

Pressed Enter to add second todo item on internal:attr=[placeholder="What needs to be done?"i]
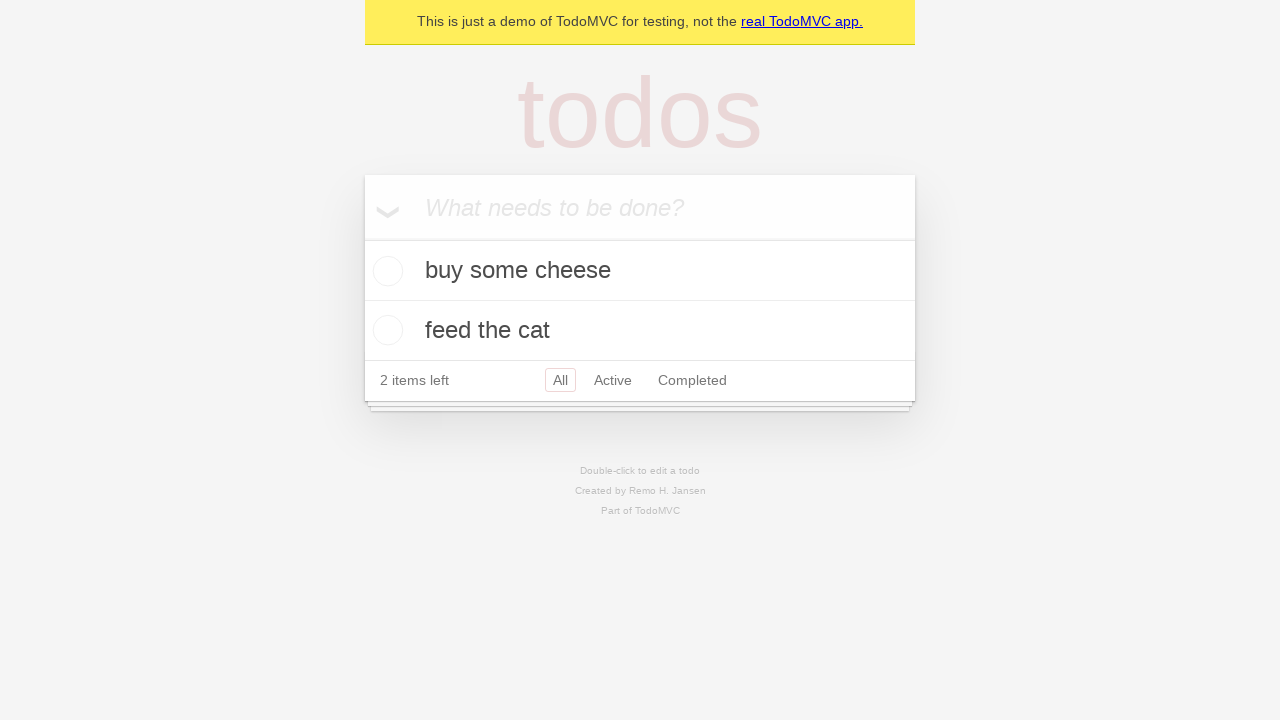

Filled todo input with 'book a doctors appointment' on internal:attr=[placeholder="What needs to be done?"i]
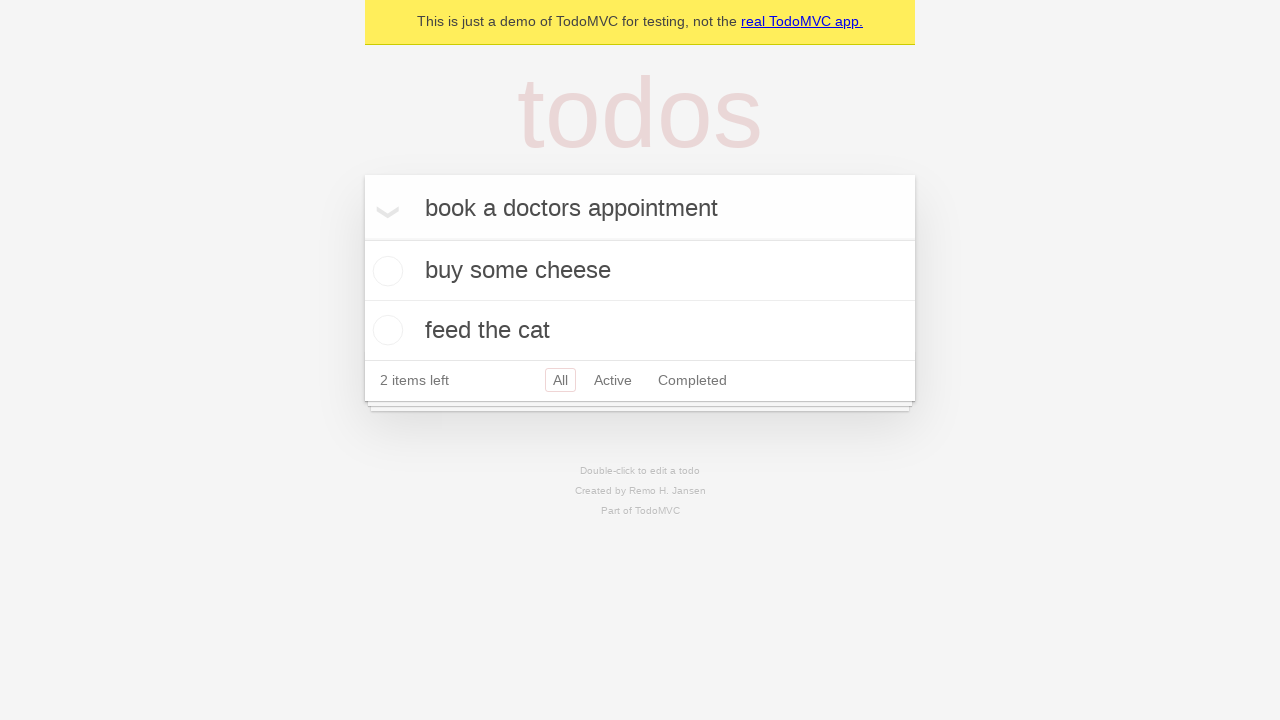

Pressed Enter to add third todo item on internal:attr=[placeholder="What needs to be done?"i]
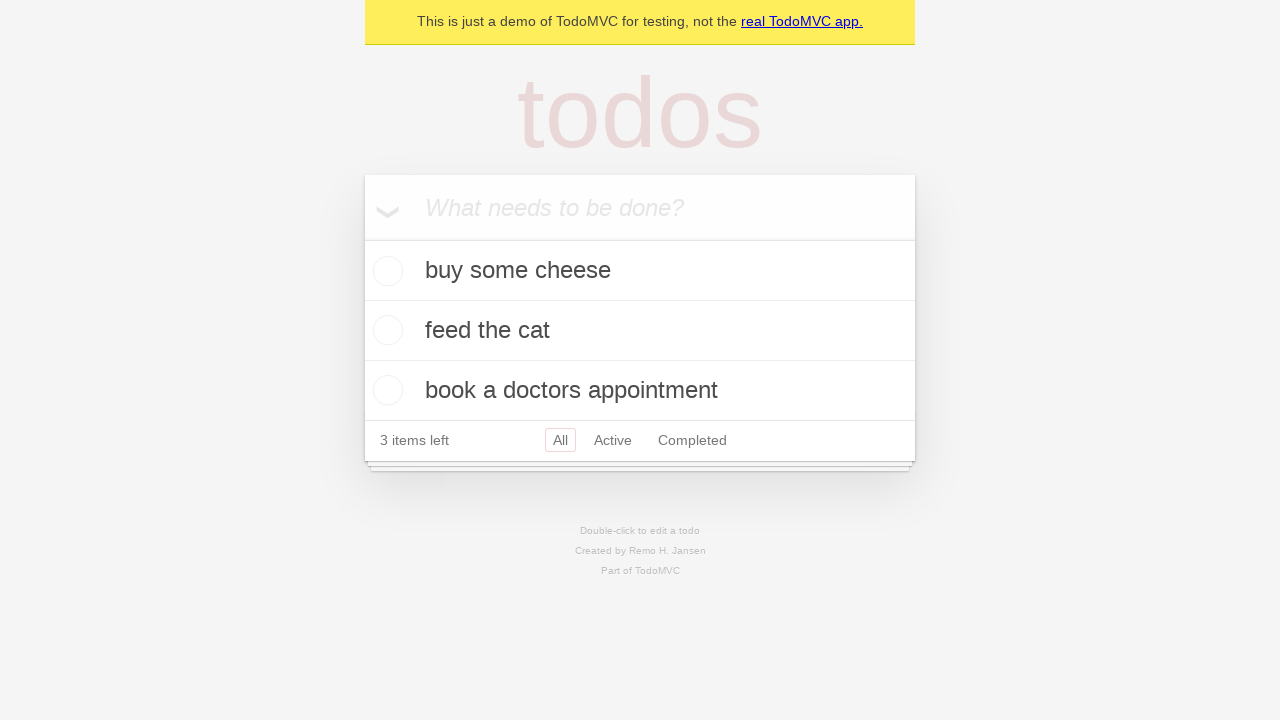

Verified that '3 items left' text is displayed
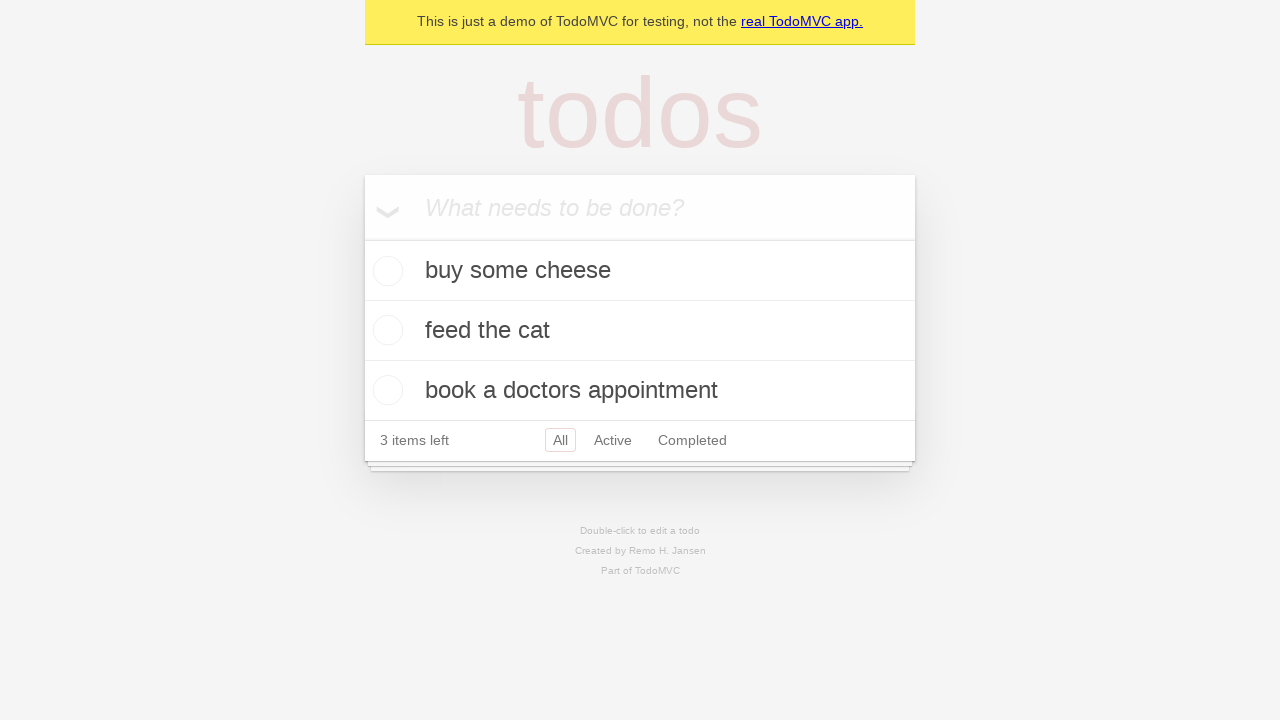

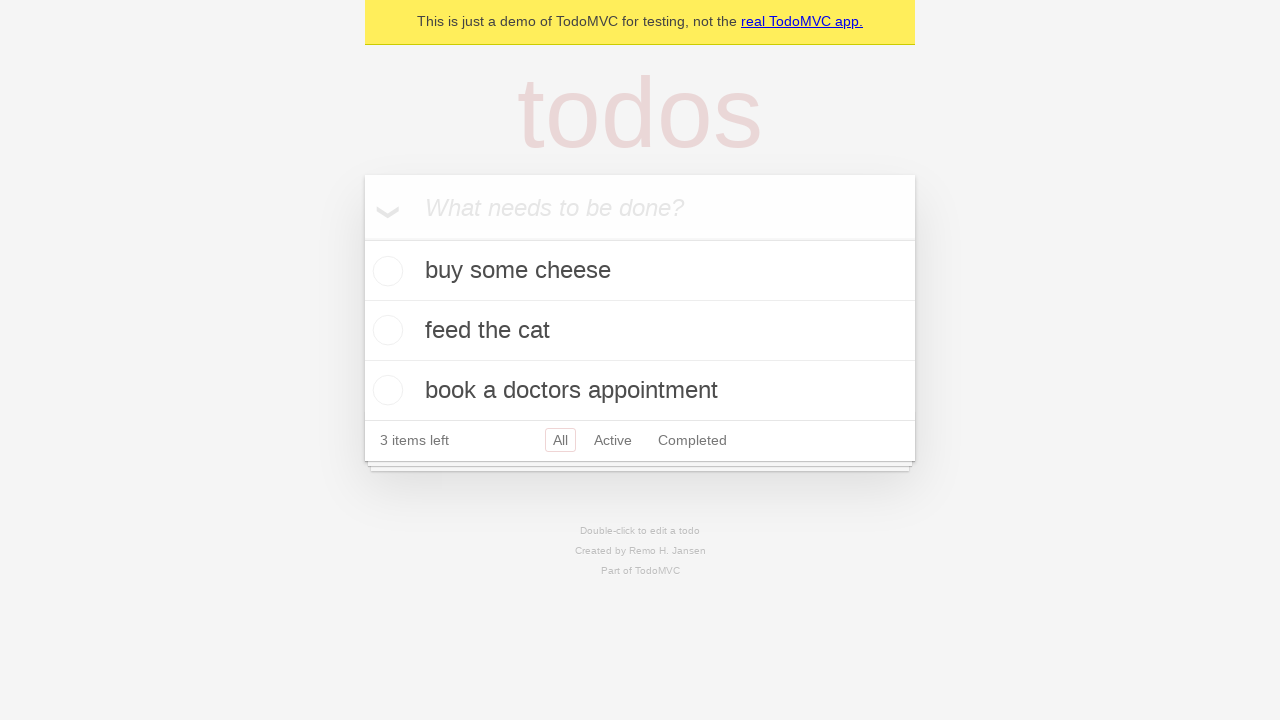